Tests checkbox functionality by selecting and deselecting a single checkbox, verifying the success message, then selecting and deselecting all checkboxes in a group.

Starting URL: https://syntaxprojects.com/basic-checkbox-demo.php

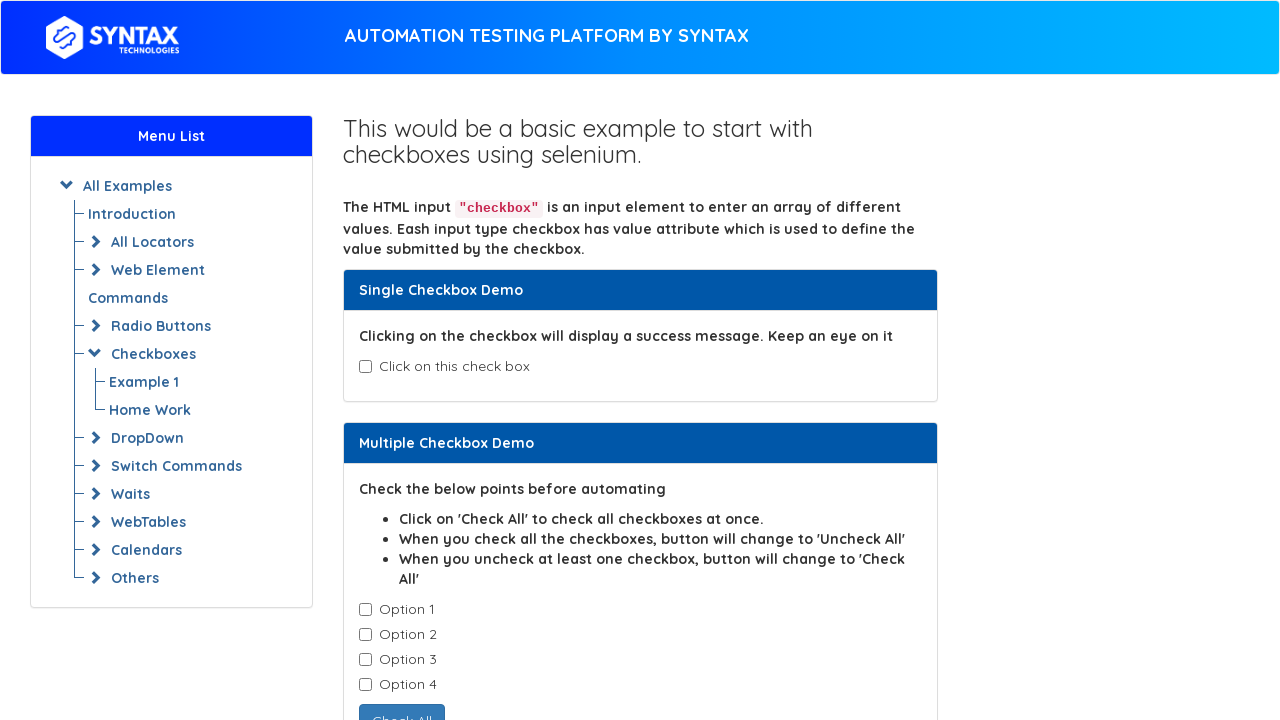

Clicked the first checkbox to select it at (365, 367) on input#isAgeSelected
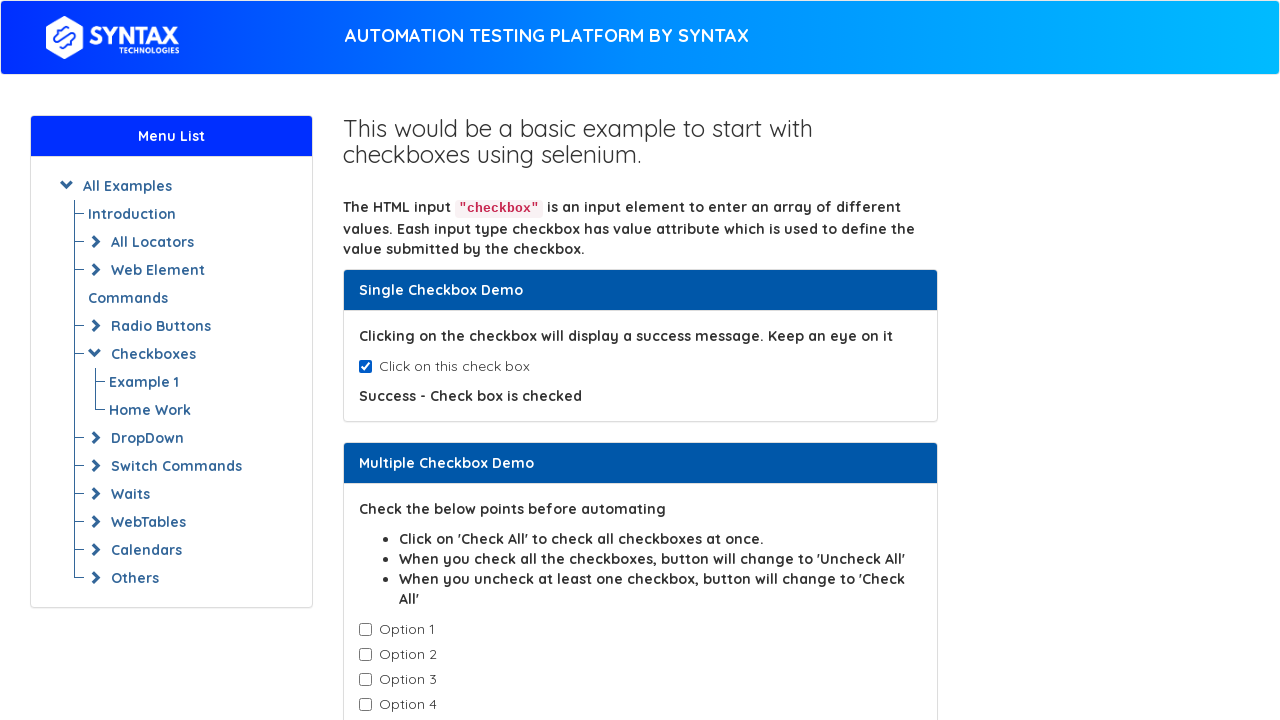

Success message appeared confirming checkbox is checked
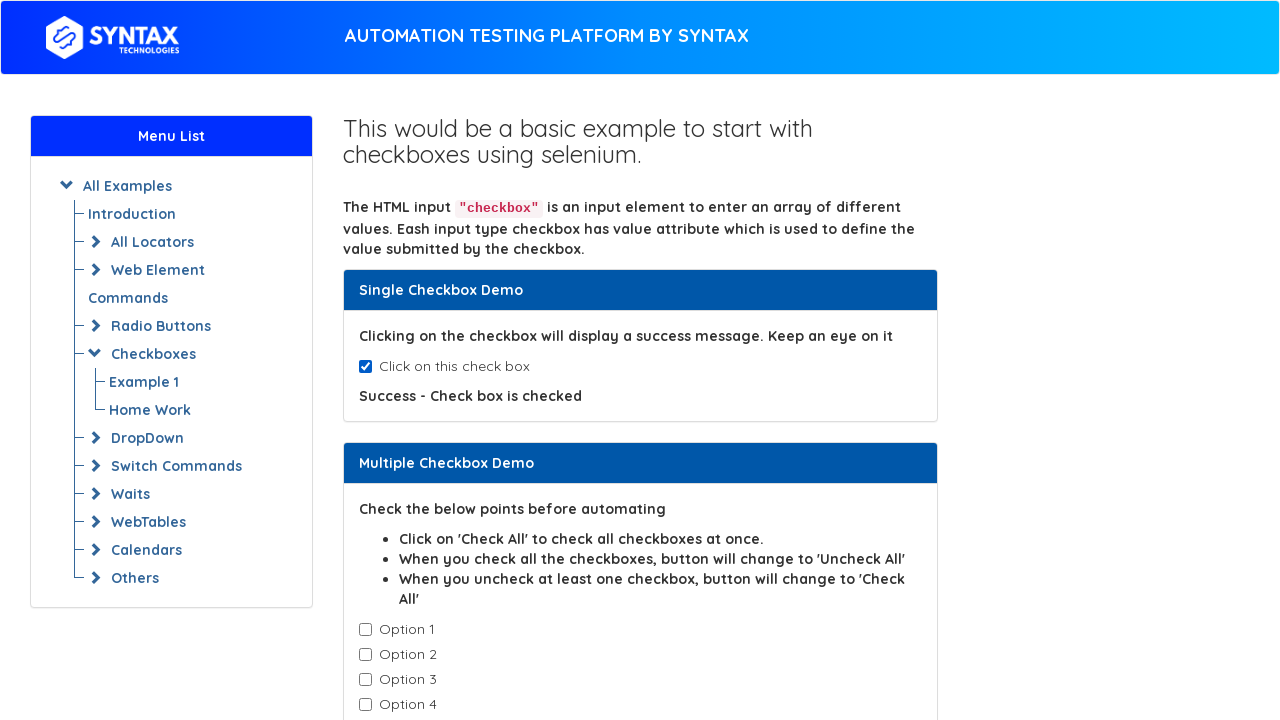

Clicked the first checkbox to deselect it at (365, 367) on input#isAgeSelected
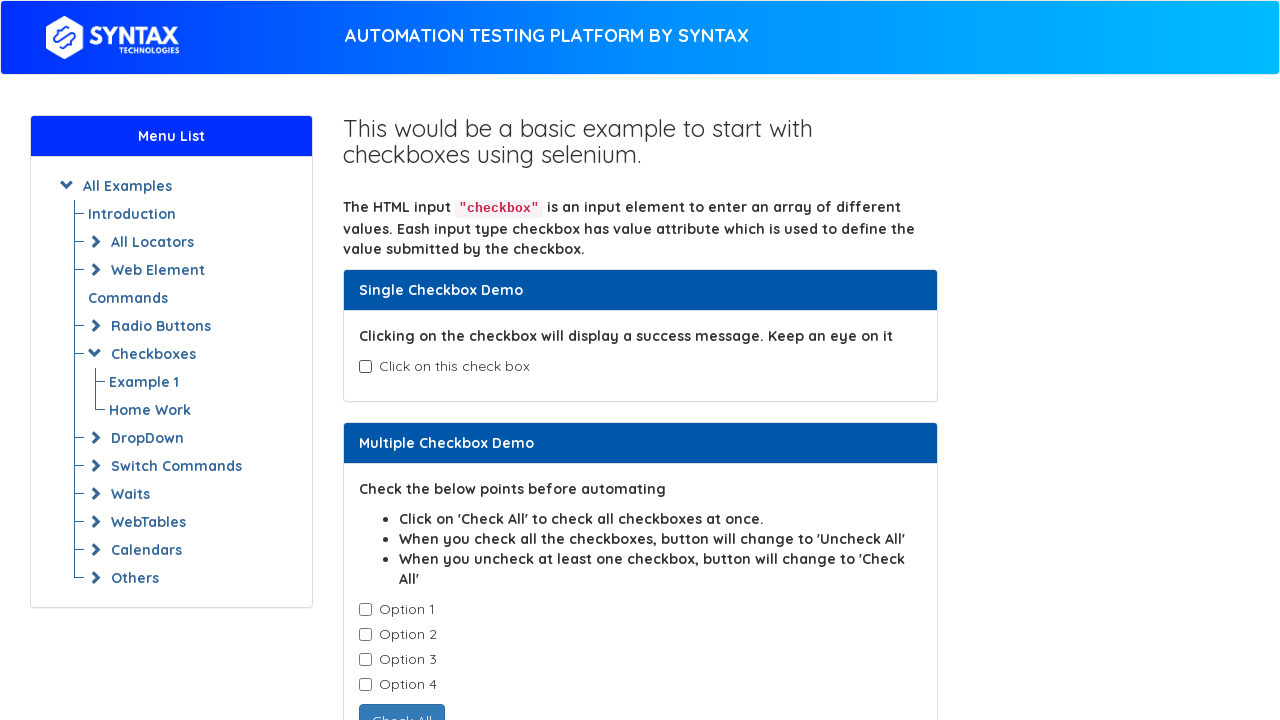

Located checkbox group with 4 checkboxes
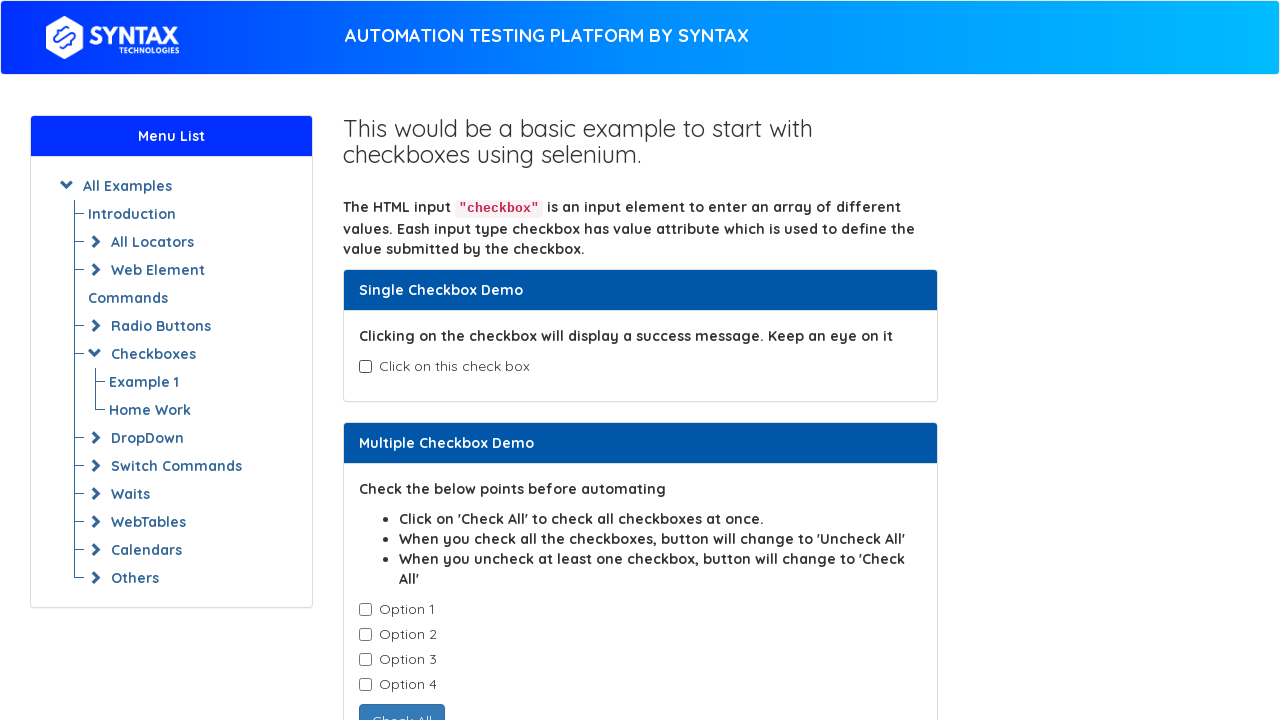

Selected checkbox 1 of 4 at (365, 610) on input.cb1-element >> nth=0
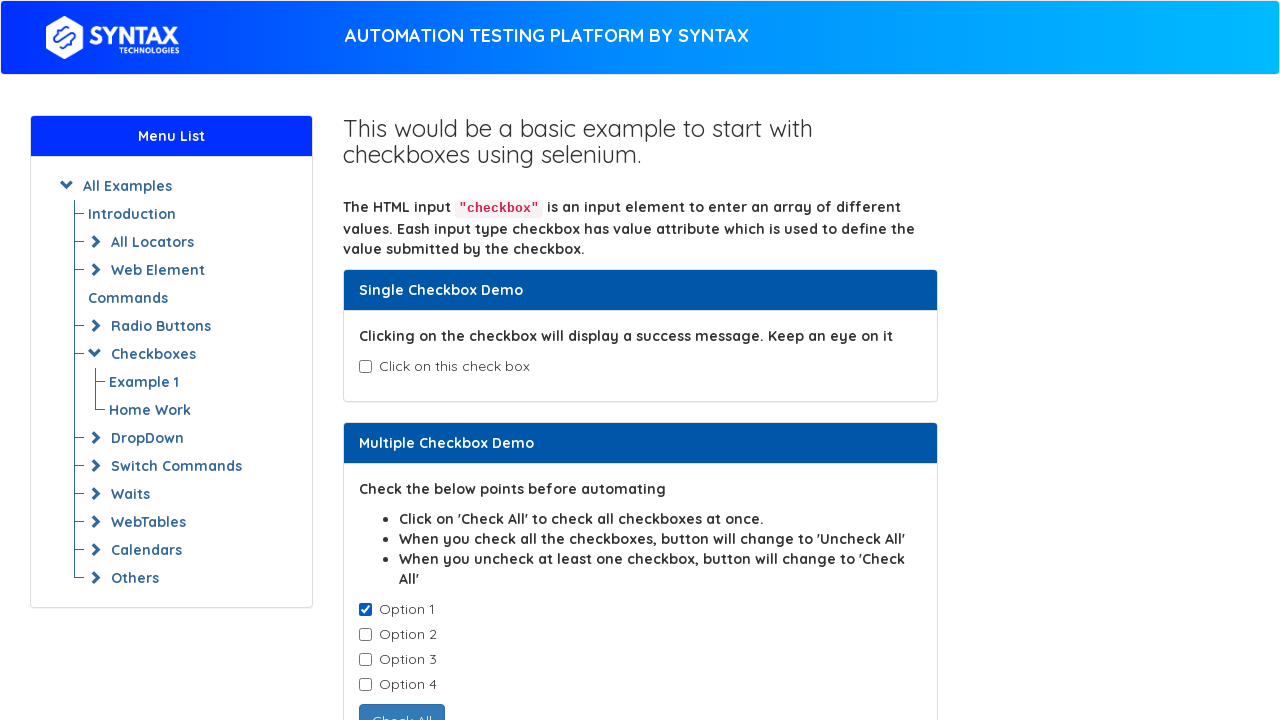

Selected checkbox 2 of 4 at (365, 635) on input.cb1-element >> nth=1
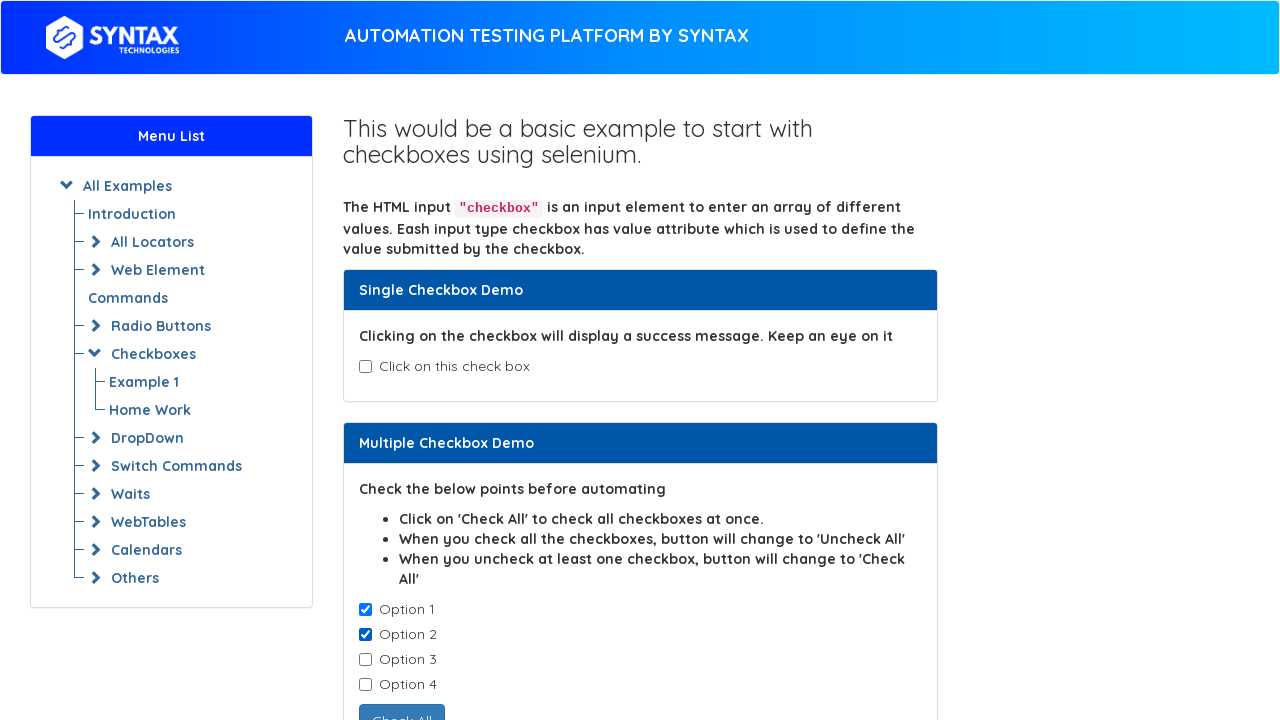

Selected checkbox 3 of 4 at (365, 660) on input.cb1-element >> nth=2
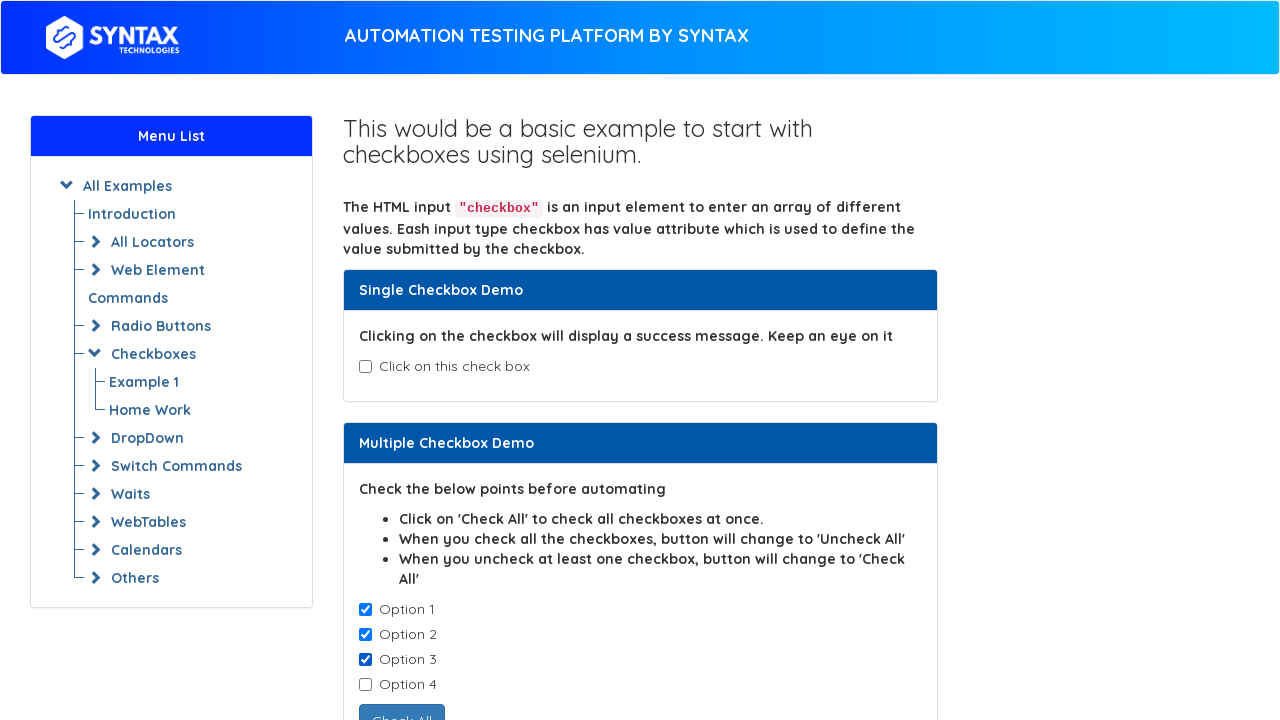

Selected checkbox 4 of 4 at (365, 685) on input.cb1-element >> nth=3
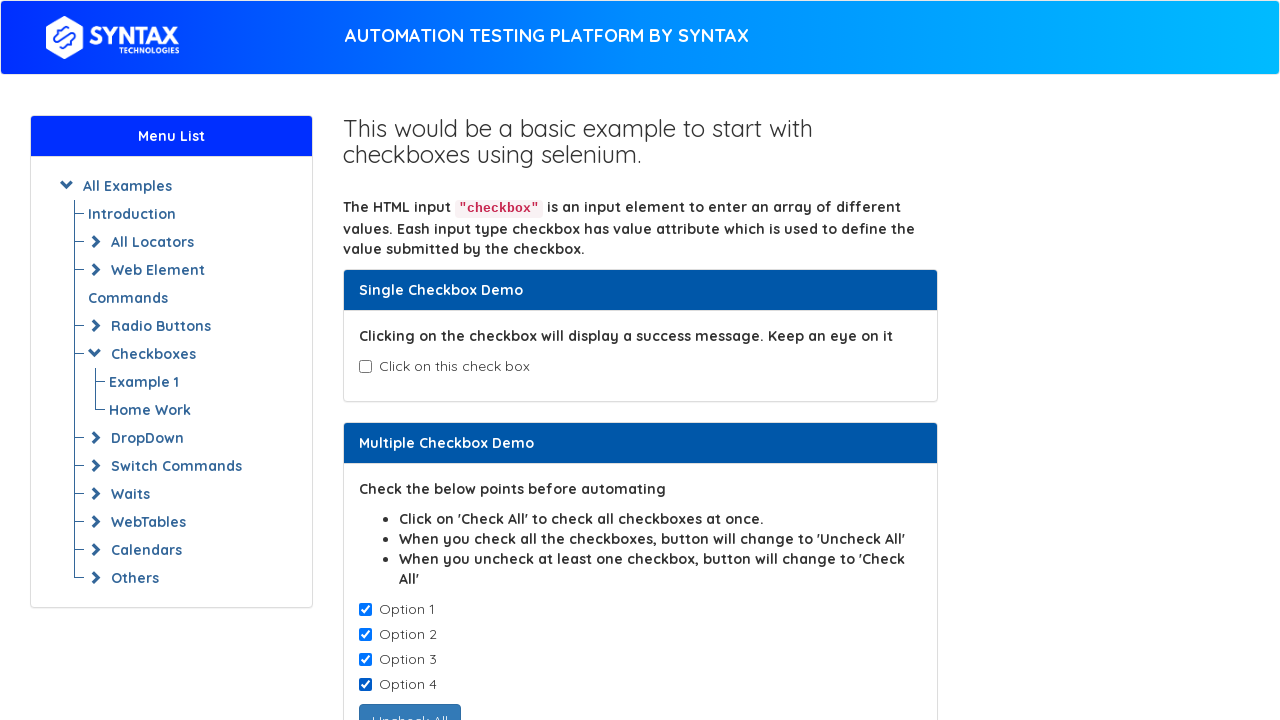

Deselected checkbox 1 of 4 at (365, 610) on input.cb1-element >> nth=0
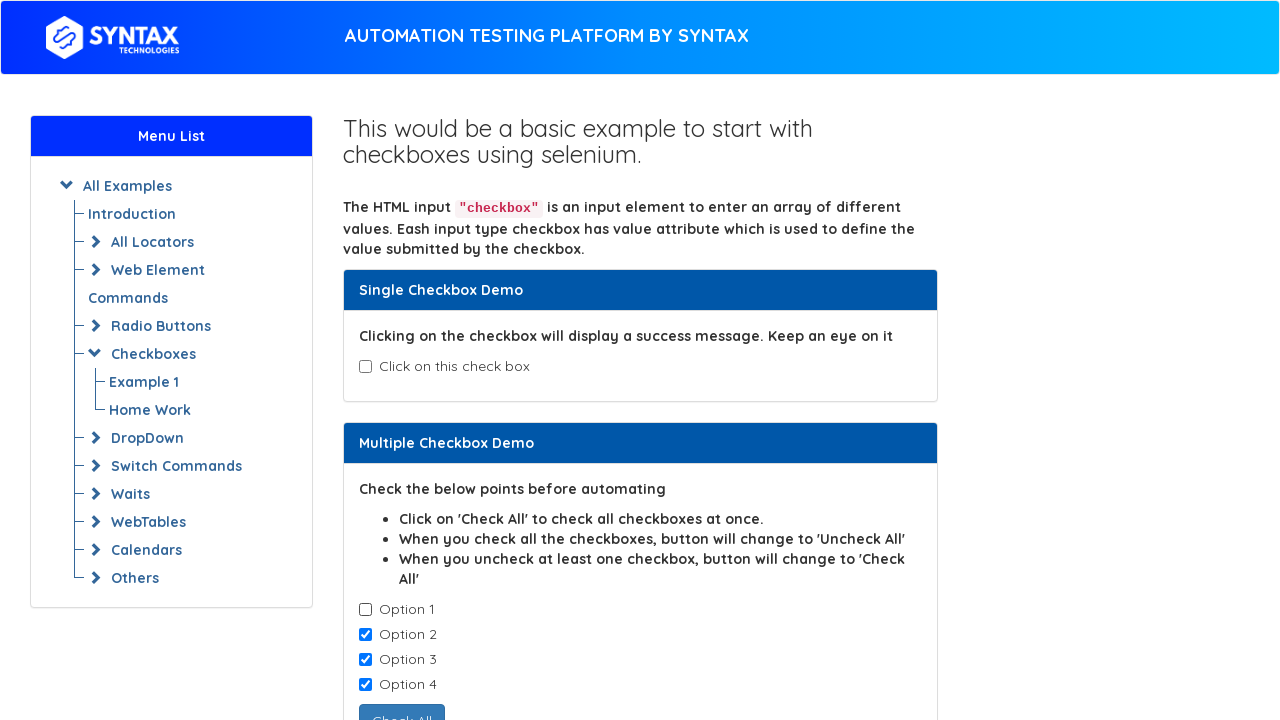

Deselected checkbox 2 of 4 at (365, 635) on input.cb1-element >> nth=1
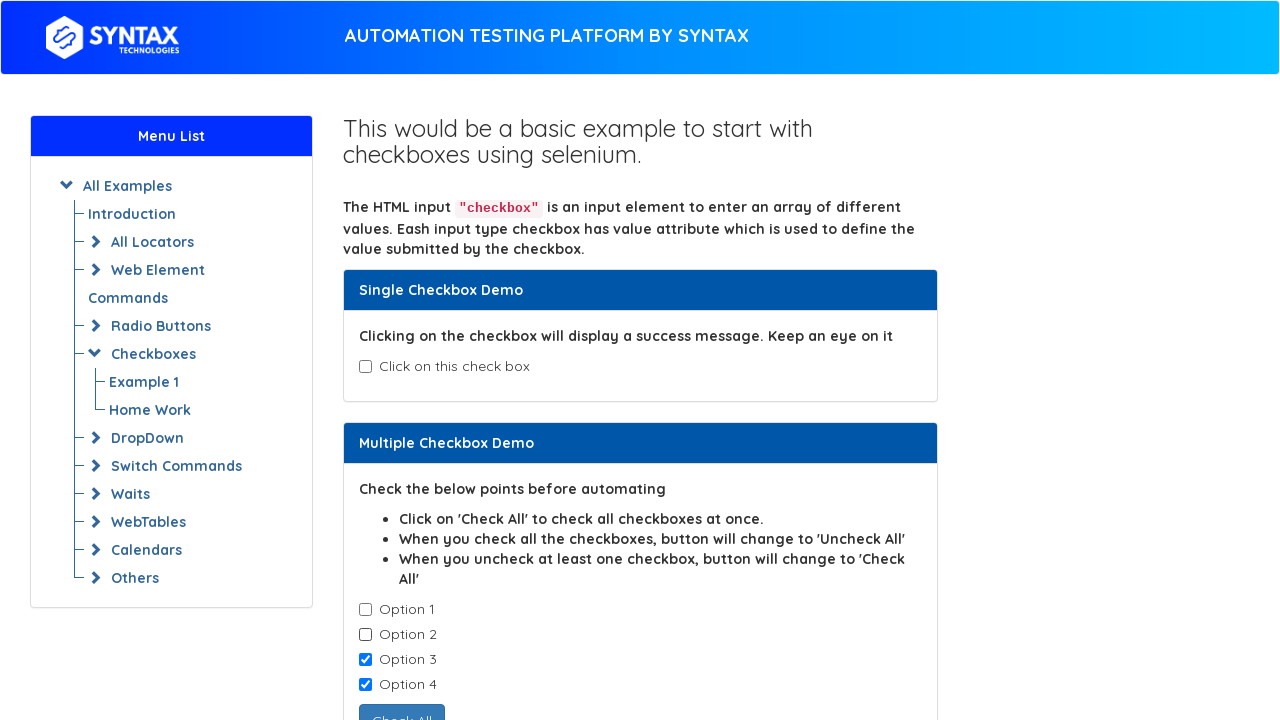

Deselected checkbox 3 of 4 at (365, 660) on input.cb1-element >> nth=2
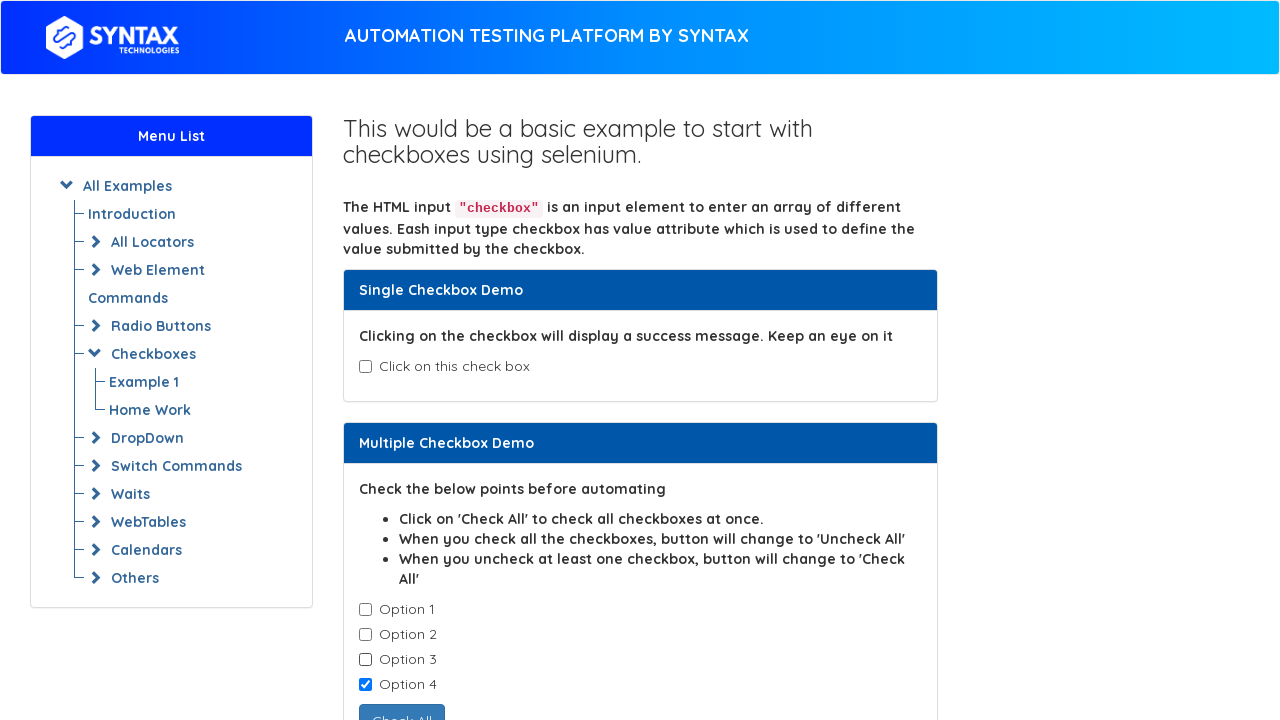

Deselected checkbox 4 of 4 at (365, 685) on input.cb1-element >> nth=3
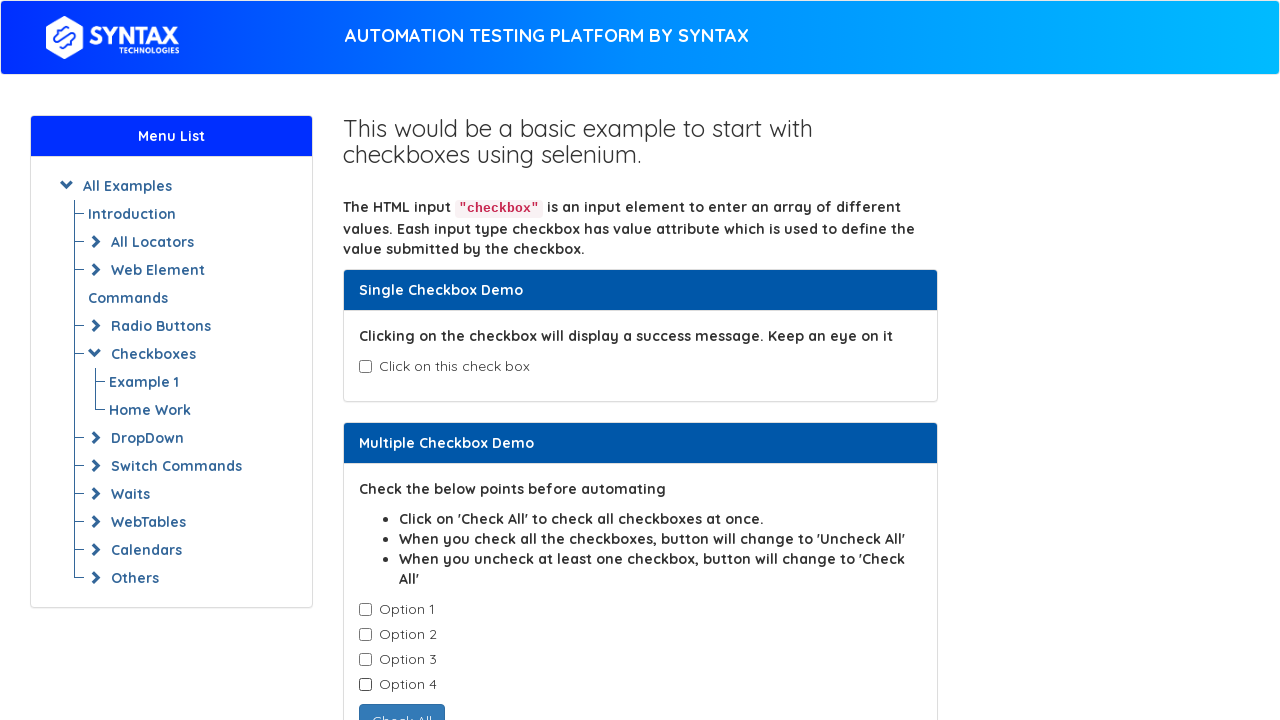

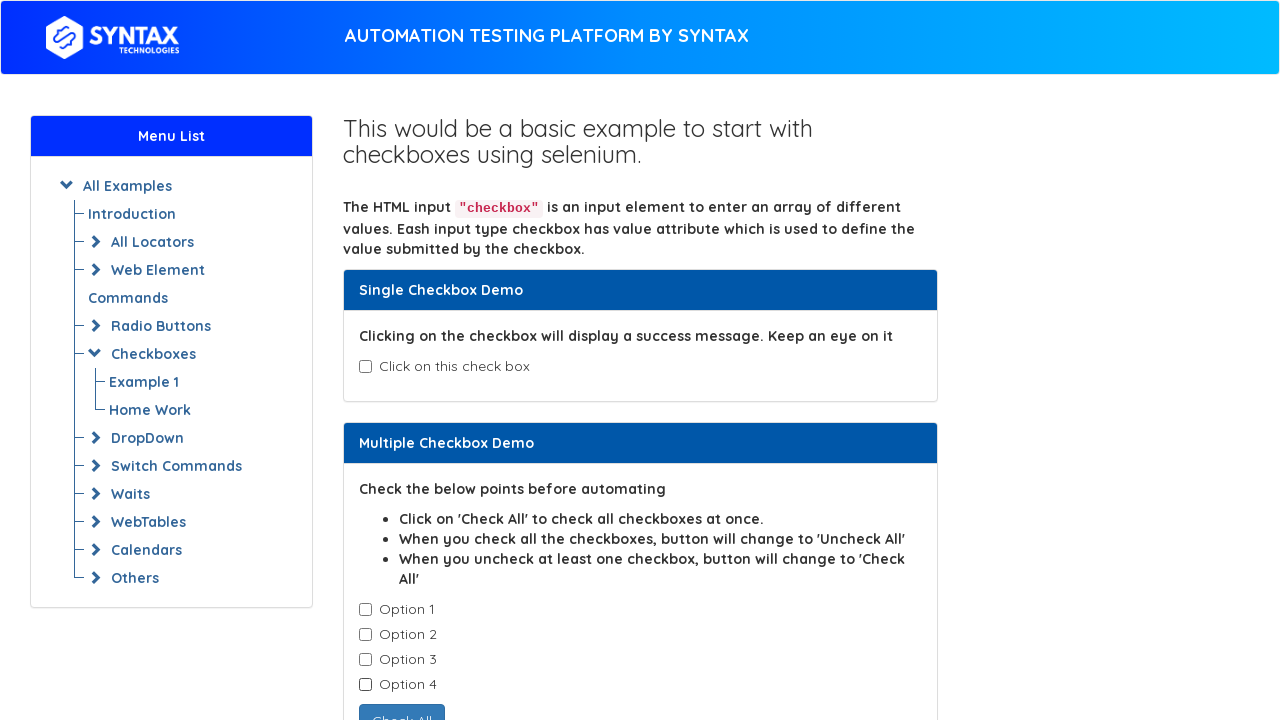